Tests dynamic loading page where a hidden element becomes visible after clicking a button and waiting for loading to complete

Starting URL: http://the-internet.herokuapp.com/dynamic_loading/1

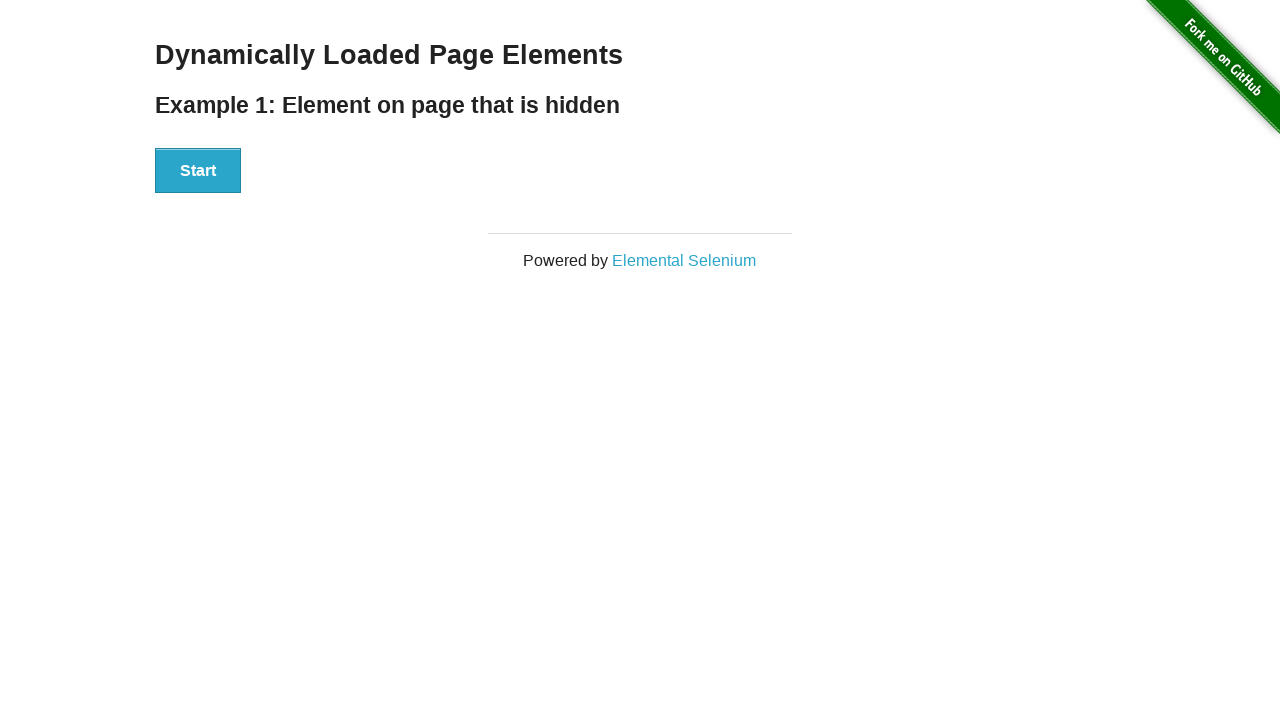

Clicked the Start button to initiate dynamic loading at (198, 171) on #start button
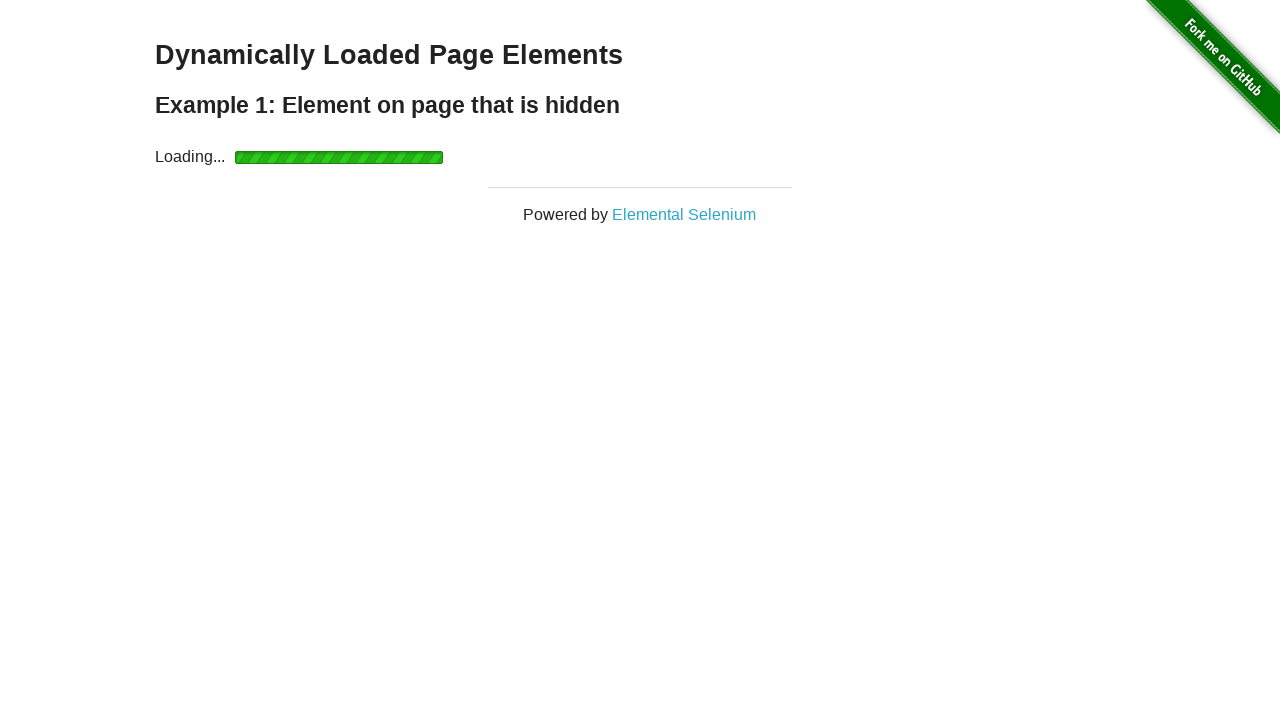

Waited for hidden element to become visible after loading completed
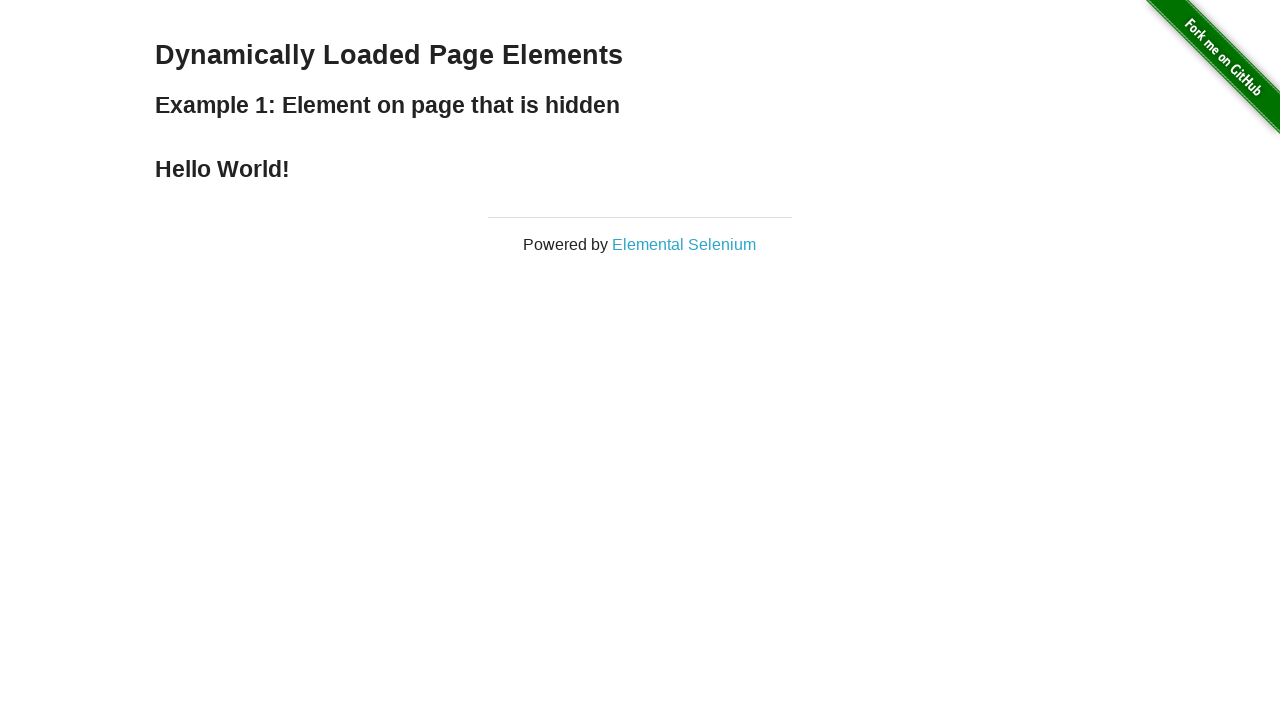

Verified that the loaded element contains 'Hello World!' text
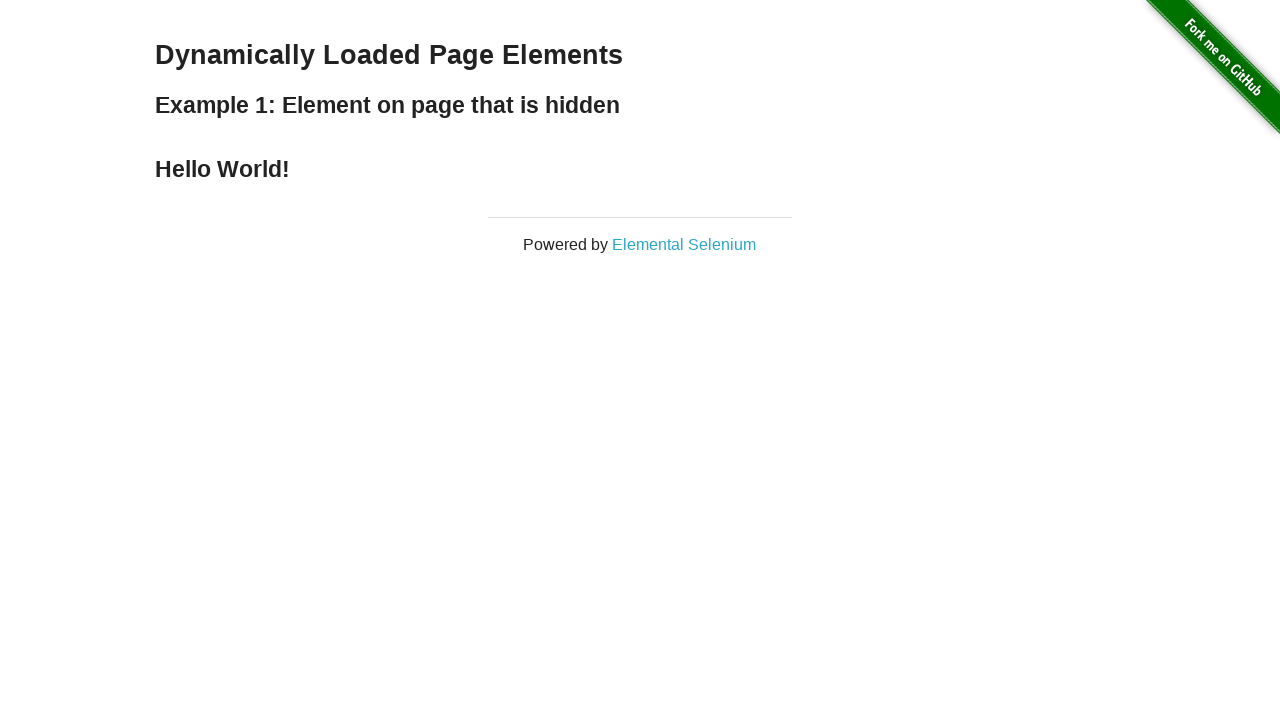

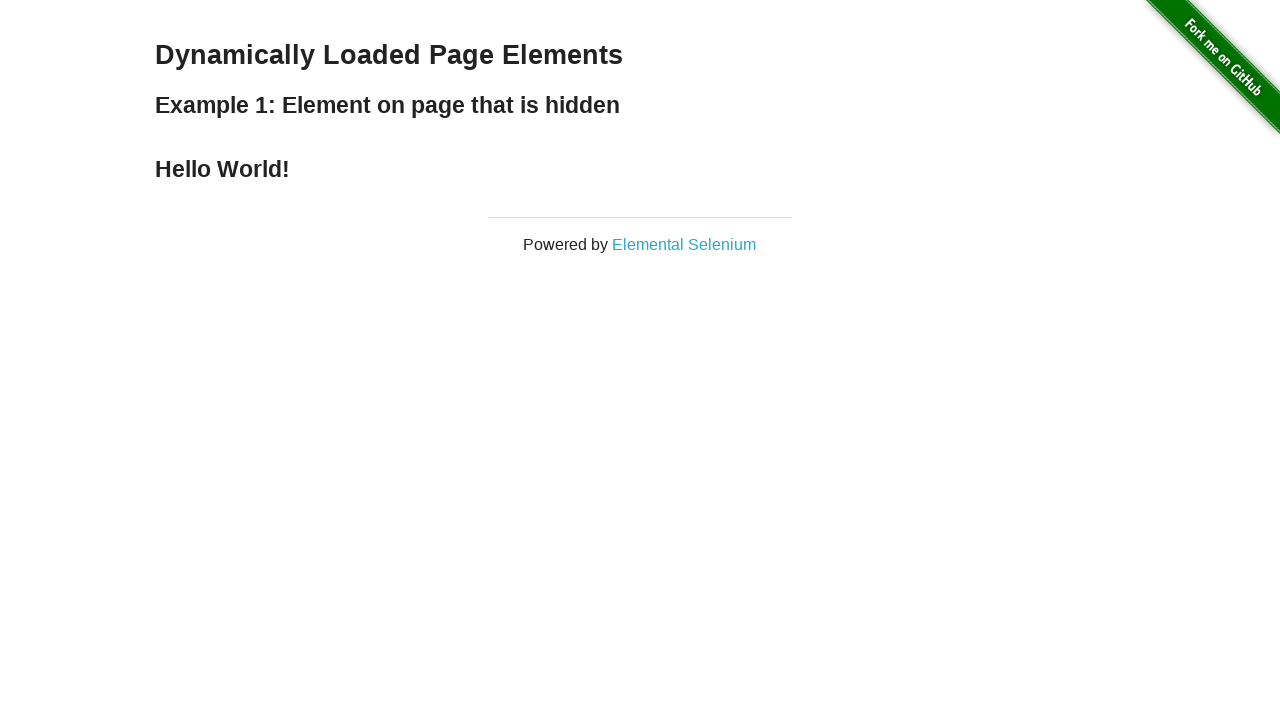